Tests an explicit wait scenario where the script waits for a price element to show "100", then clicks a book button, reads a value, calculates a mathematical result, and submits it in a form.

Starting URL: http://suninjuly.github.io/explicit_wait2.html

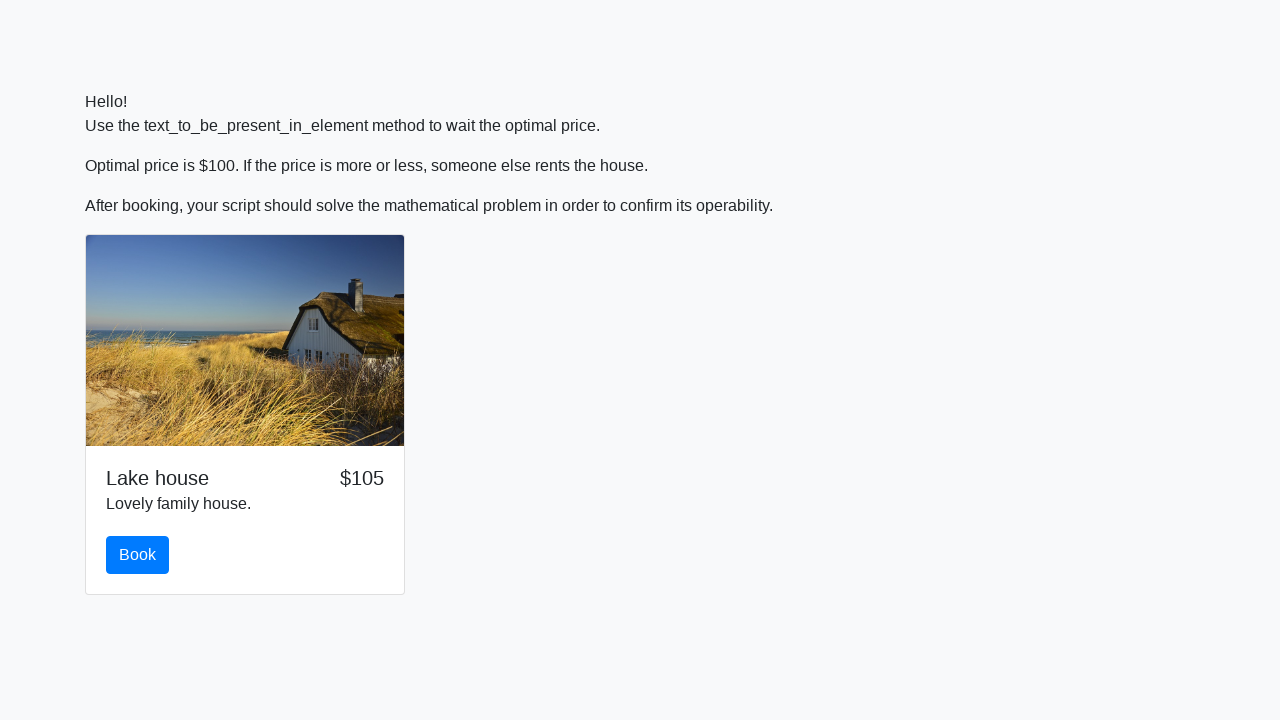

Waited for price element to display '100'
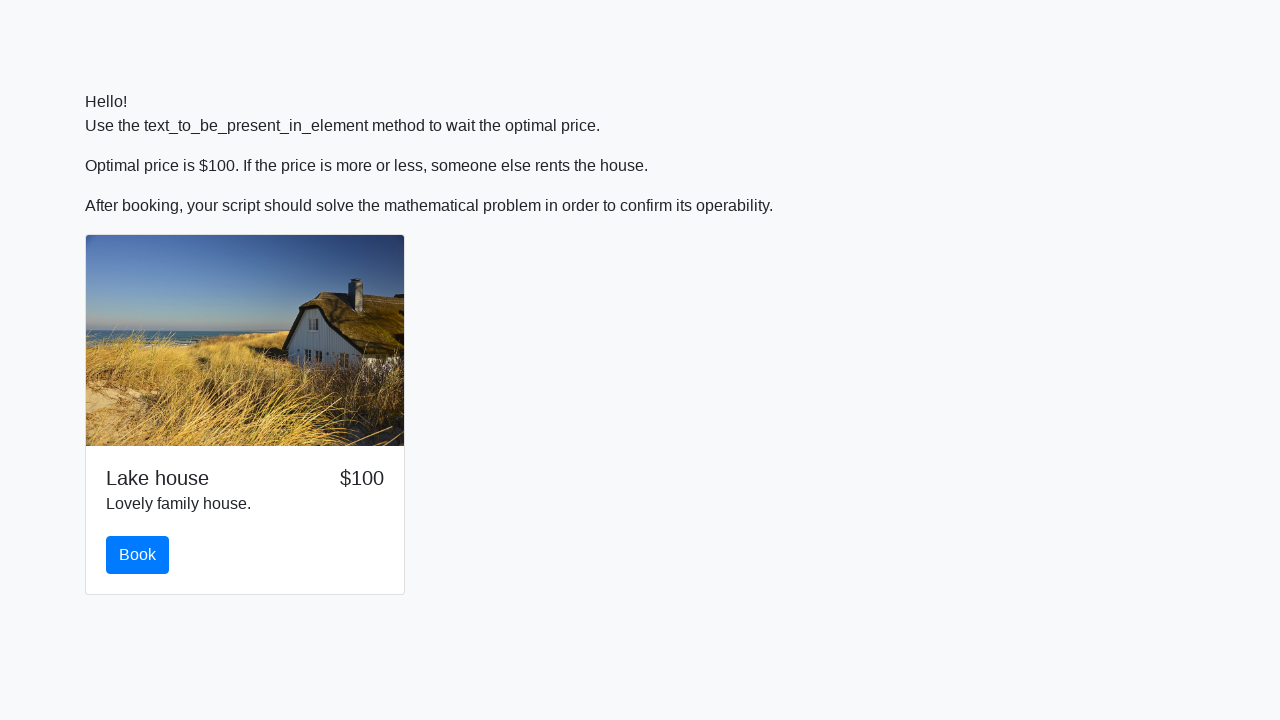

Clicked the book button at (138, 555) on #book
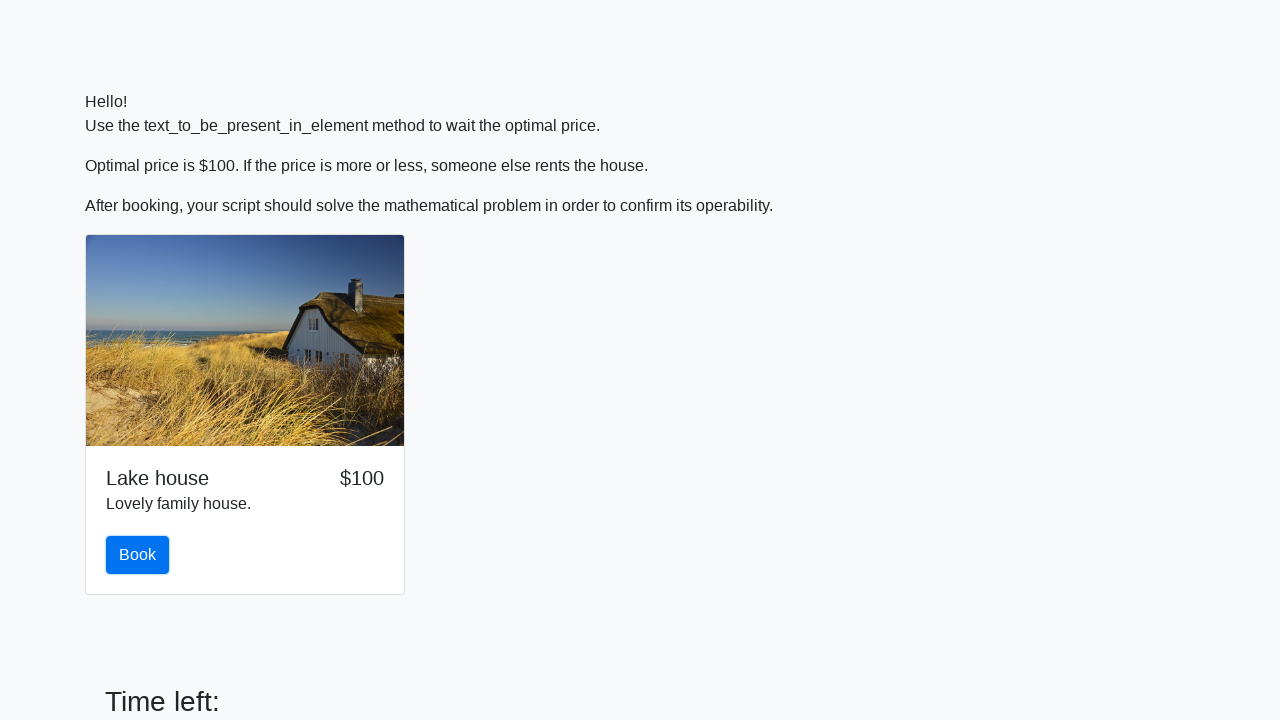

Retrieved value from input_value element: 143
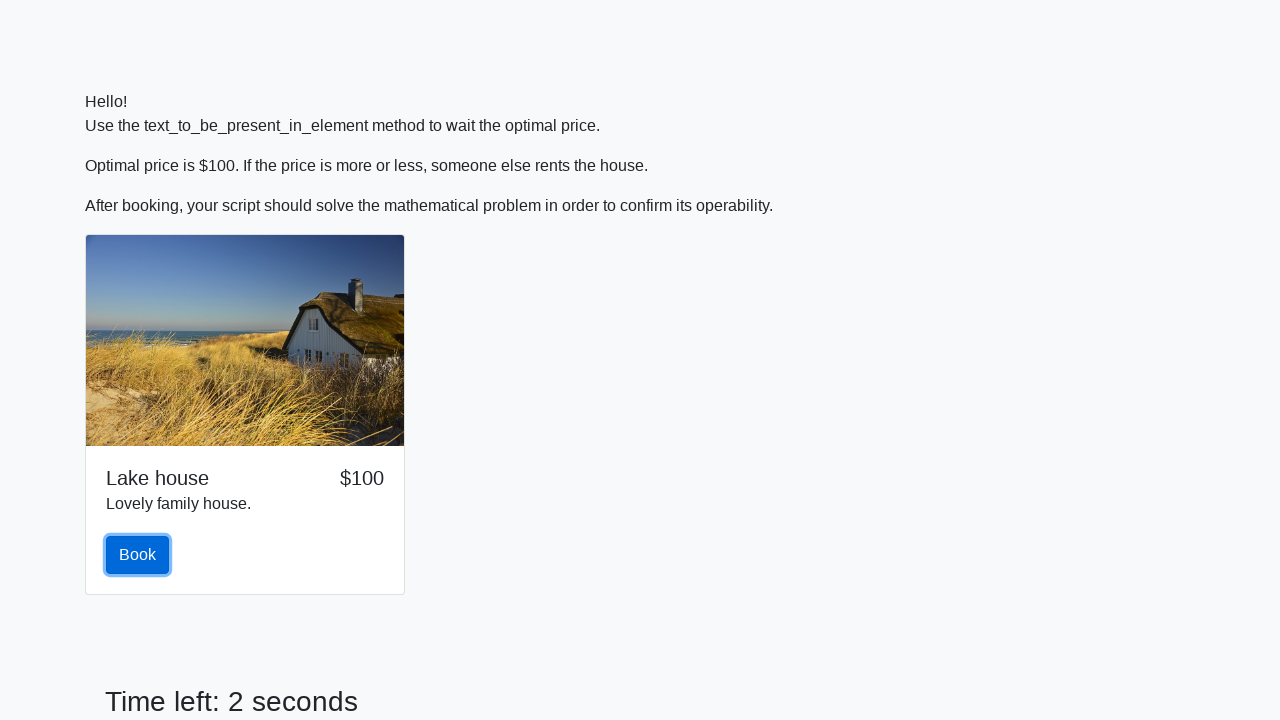

Calculated mathematical result: 2.4832506402346826
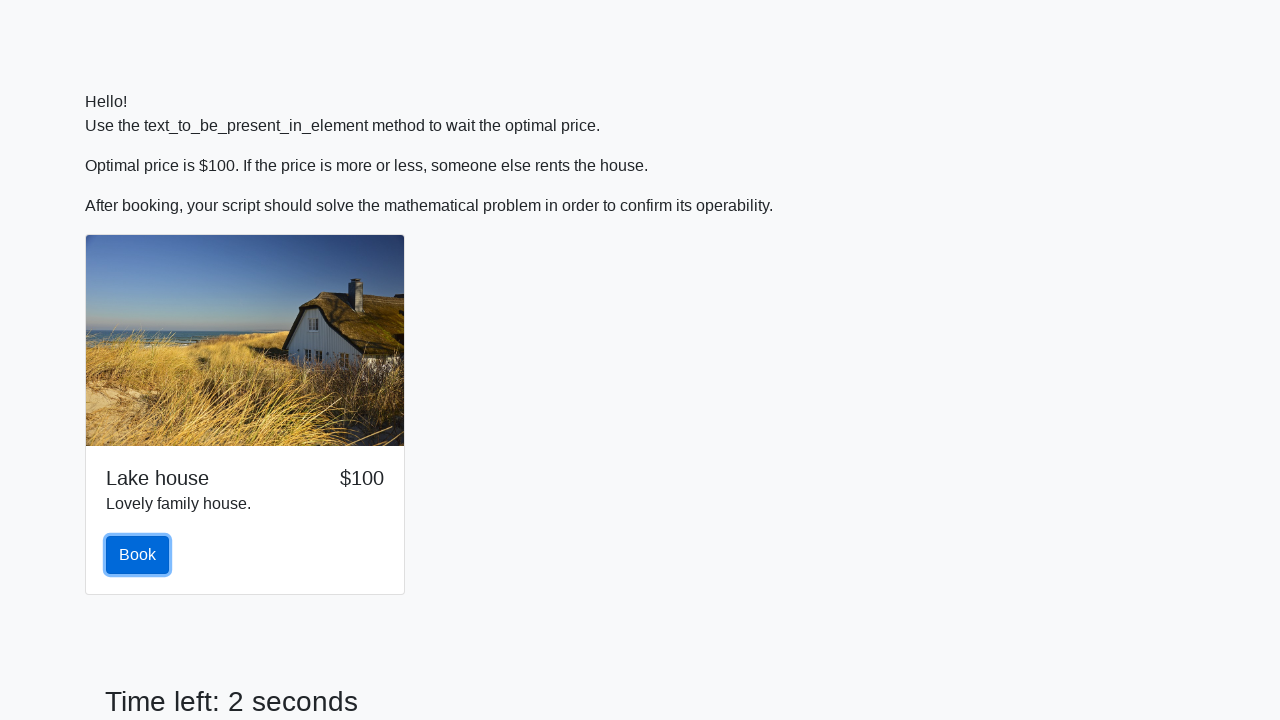

Filled answer field with calculated value: 2.4832506402346826 on #answer
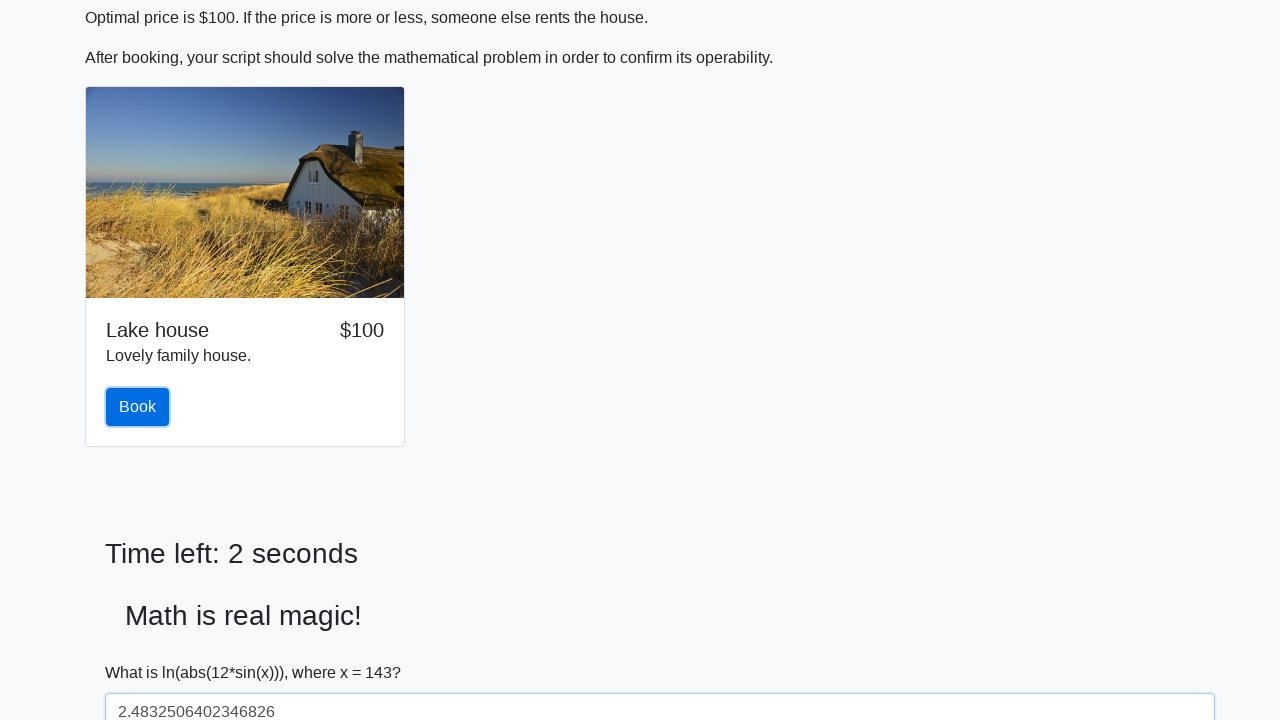

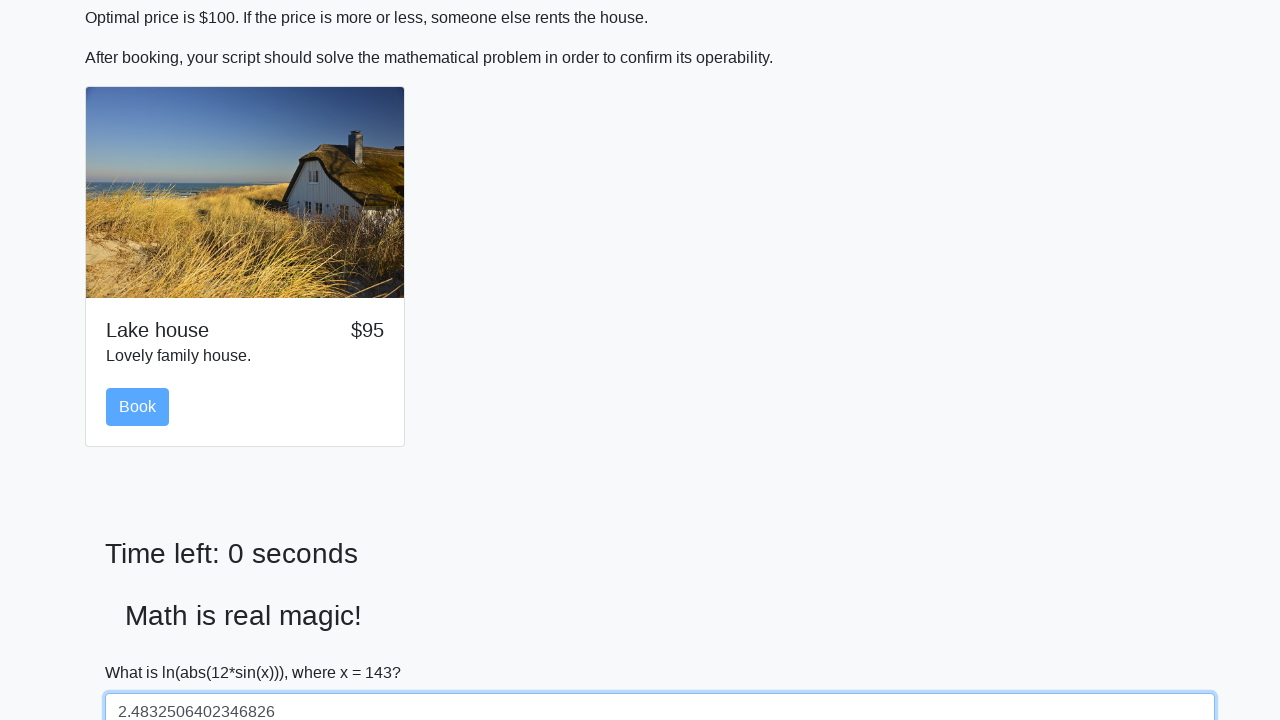